Tests clearing the text filter after entering a search term

Starting URL: https://orfarchiv.news/

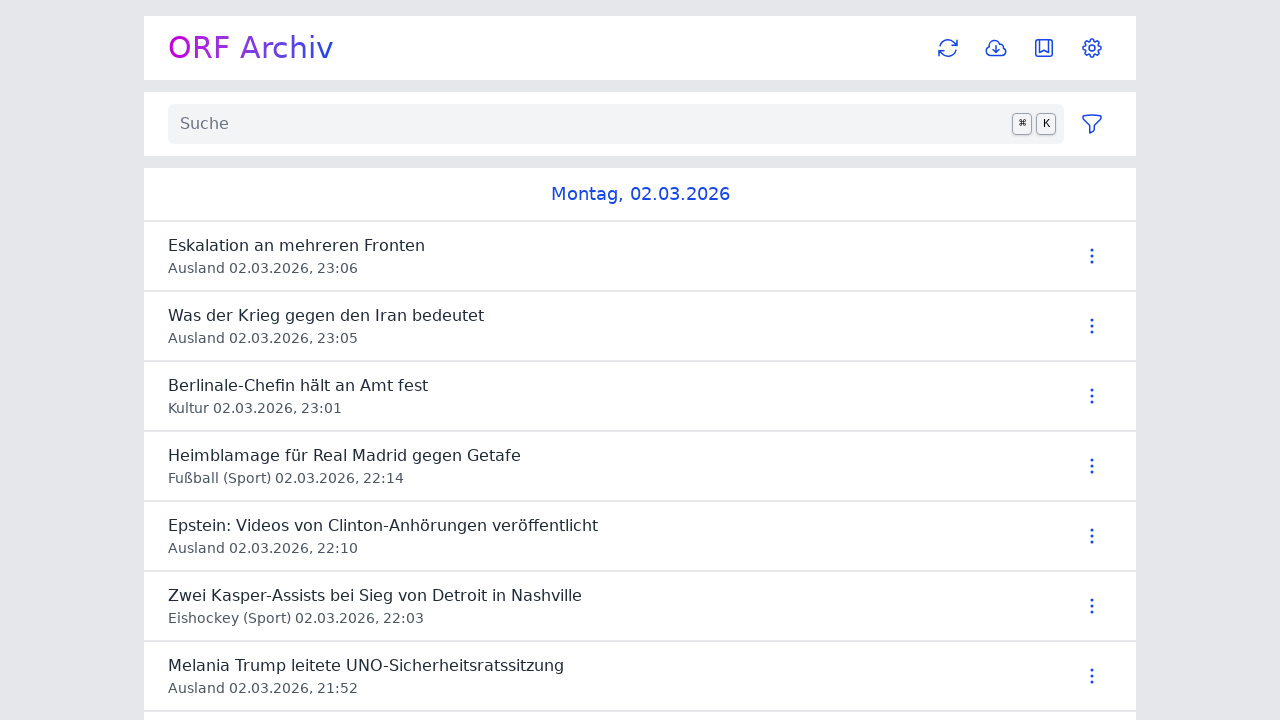

Waited for main content button to load
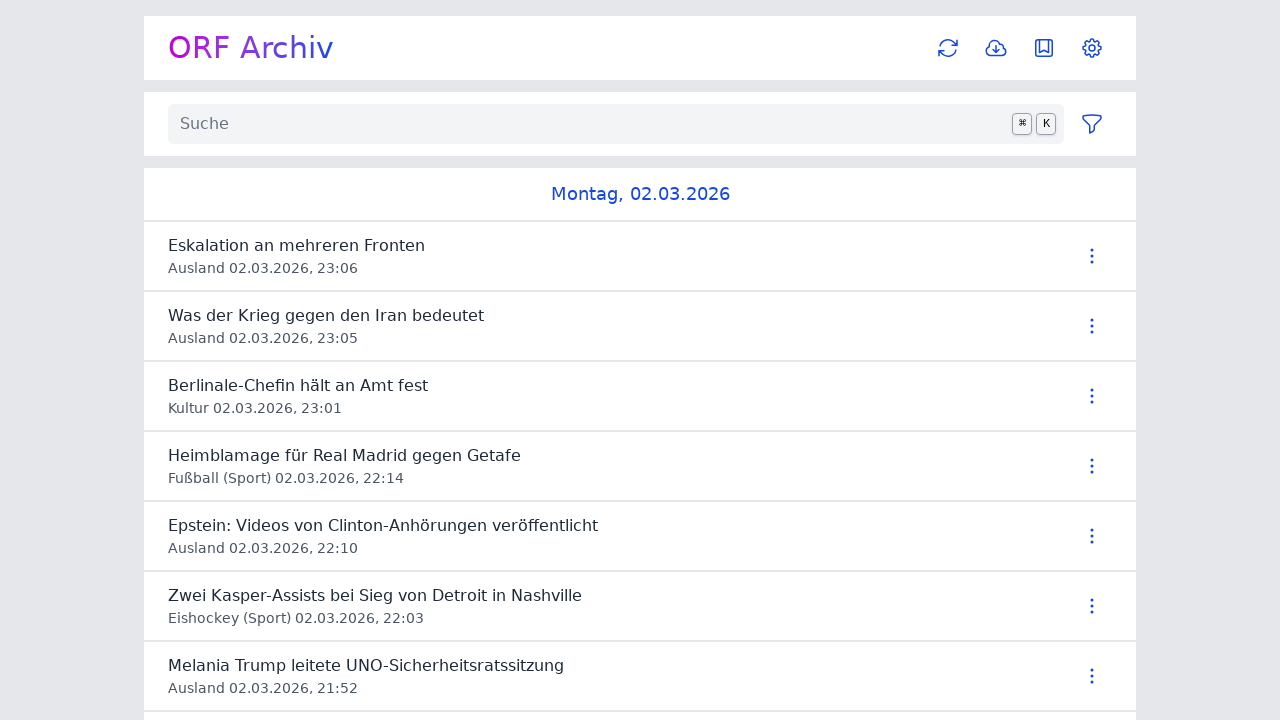

Filled text filter input with 'Wirtschaft' on #news #news-filter input
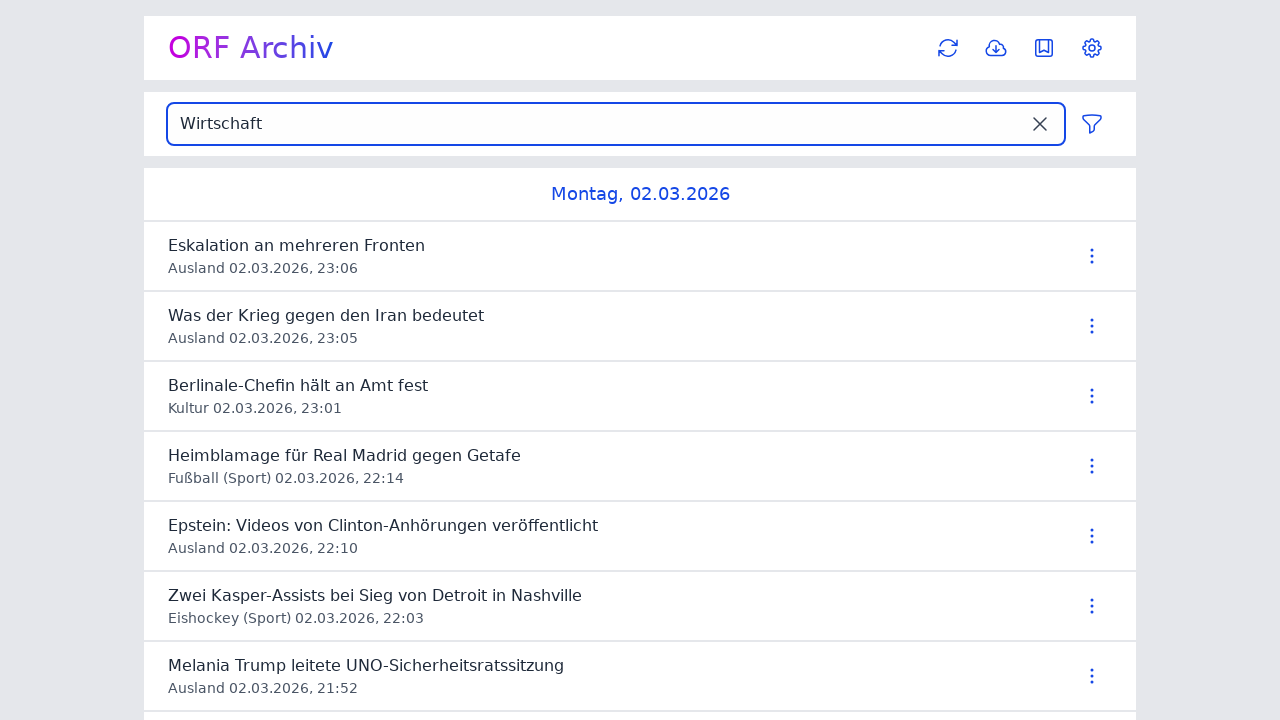

Waited 500ms for search results to update
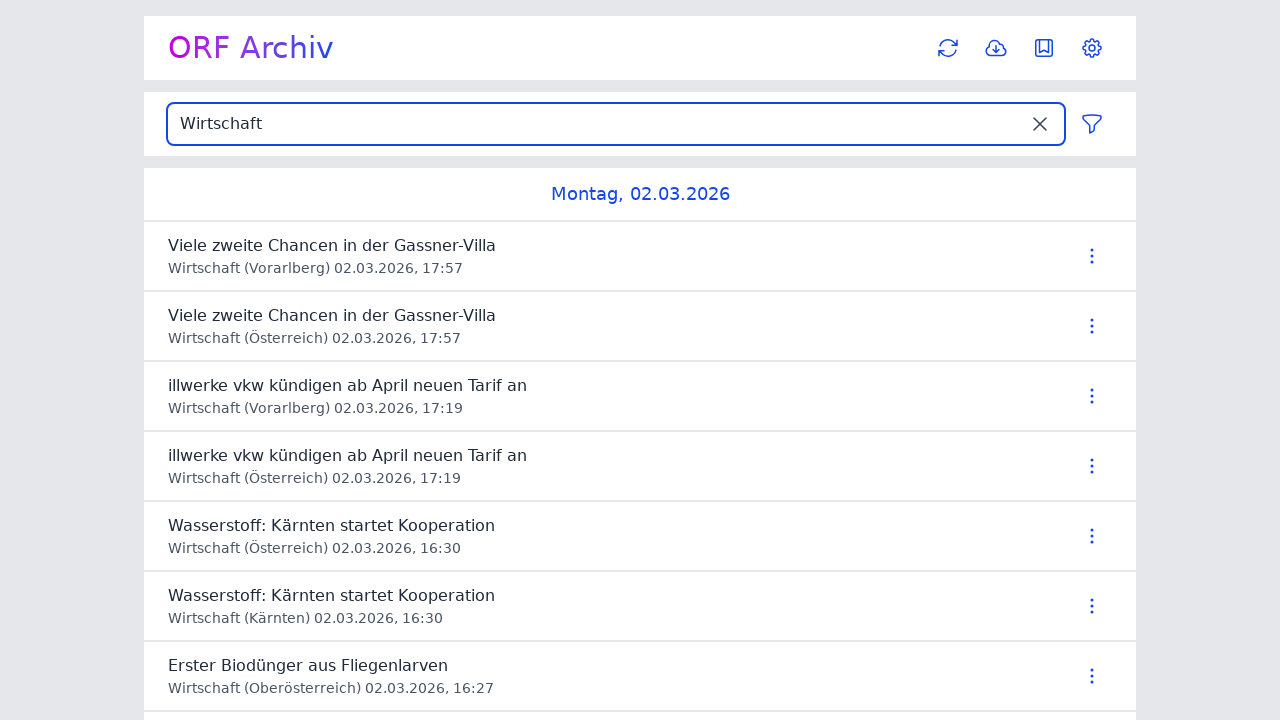

Clicked the clear filter button at (1040, 124) on #news #news-filter input + button
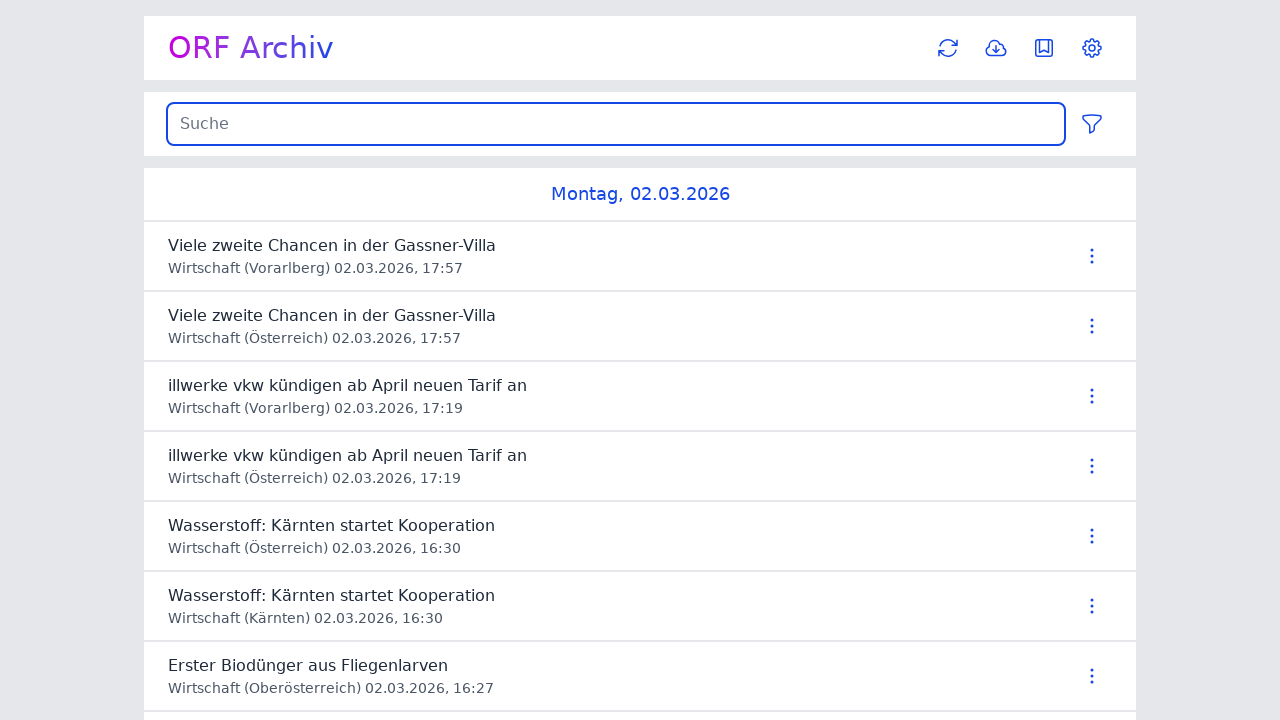

Waited 500ms to verify text filter was cleared
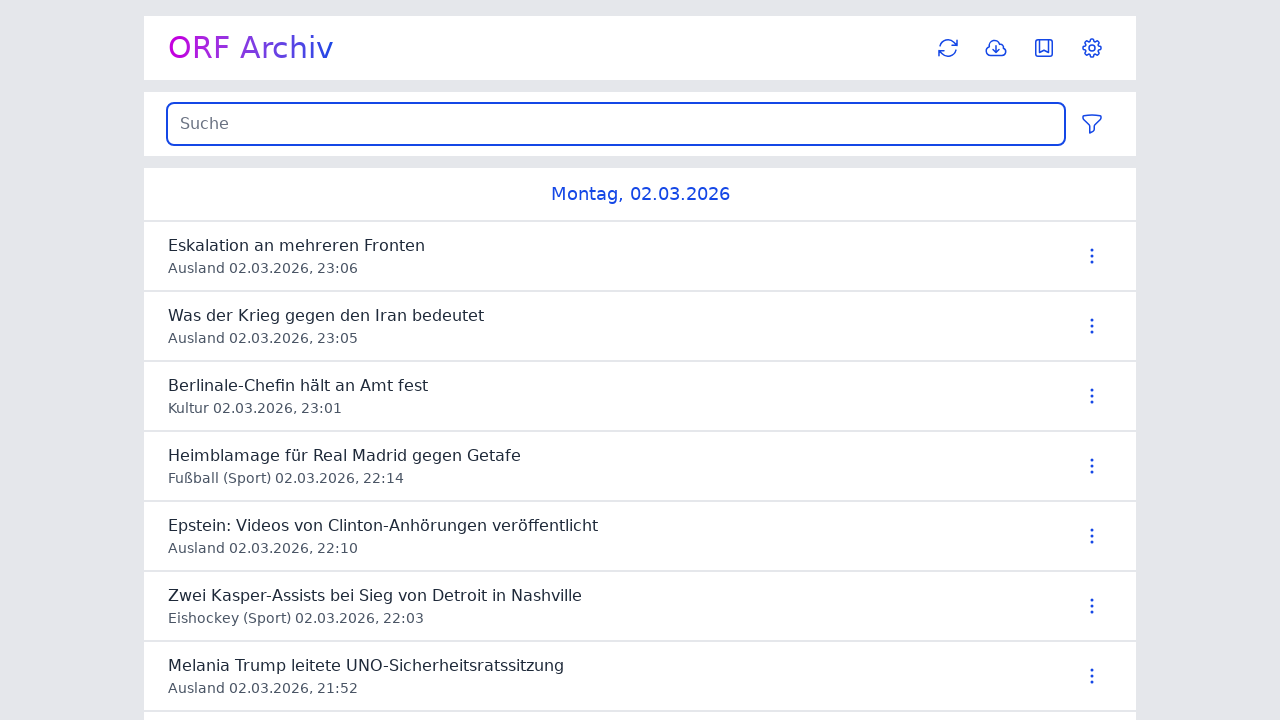

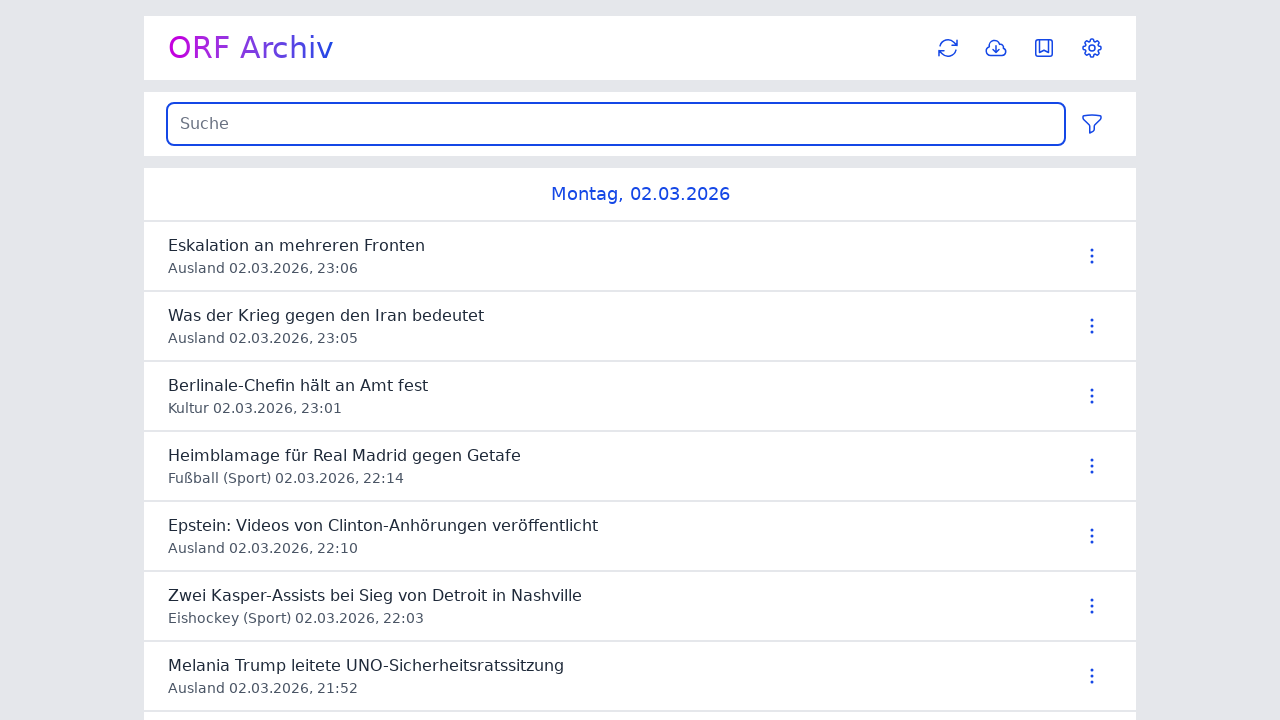